Tests checkbox functionality by locating two checkboxes and clicking them if they are not already selected, ensuring both checkboxes end up in a selected state.

Starting URL: https://the-internet.herokuapp.com/checkboxes

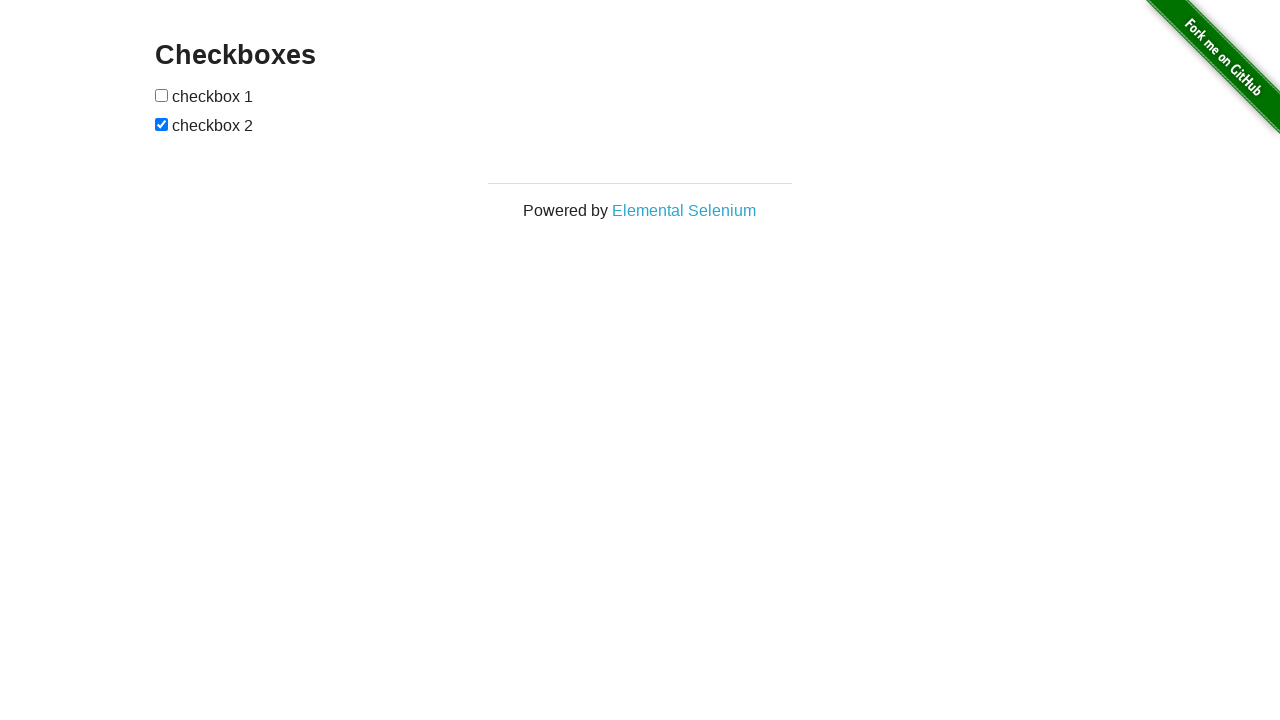

Located first checkbox element
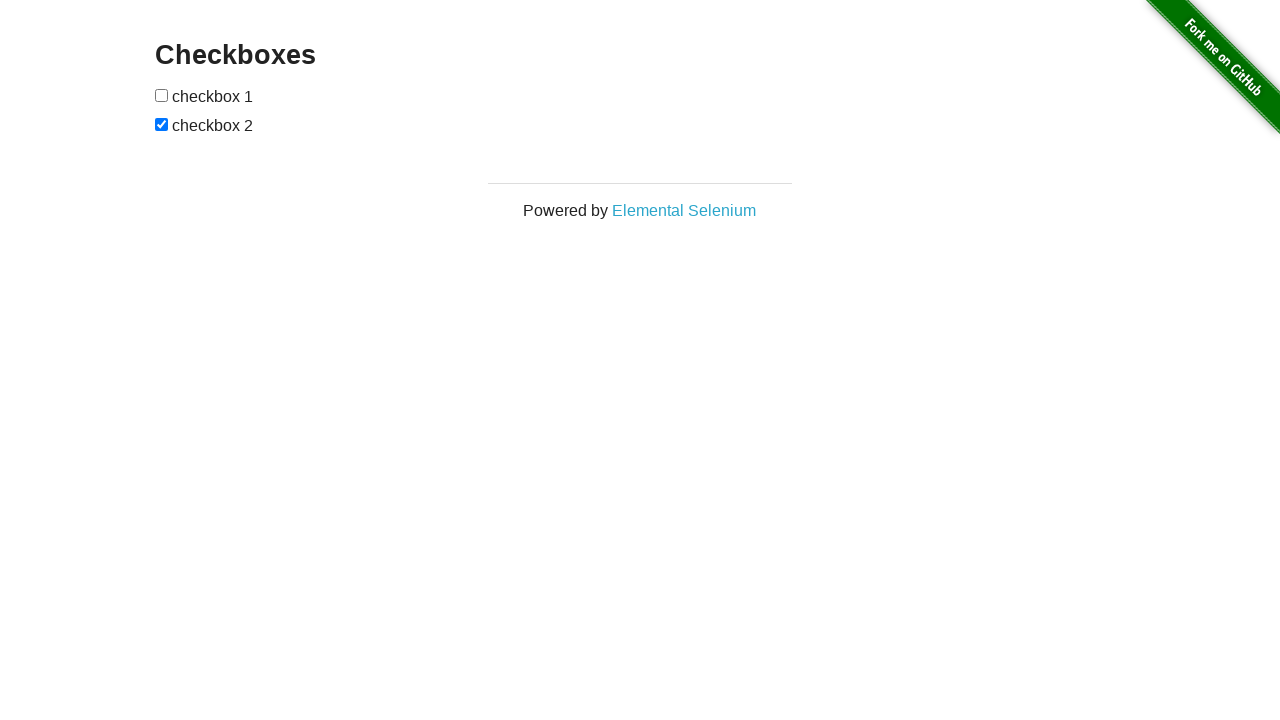

Located second checkbox element
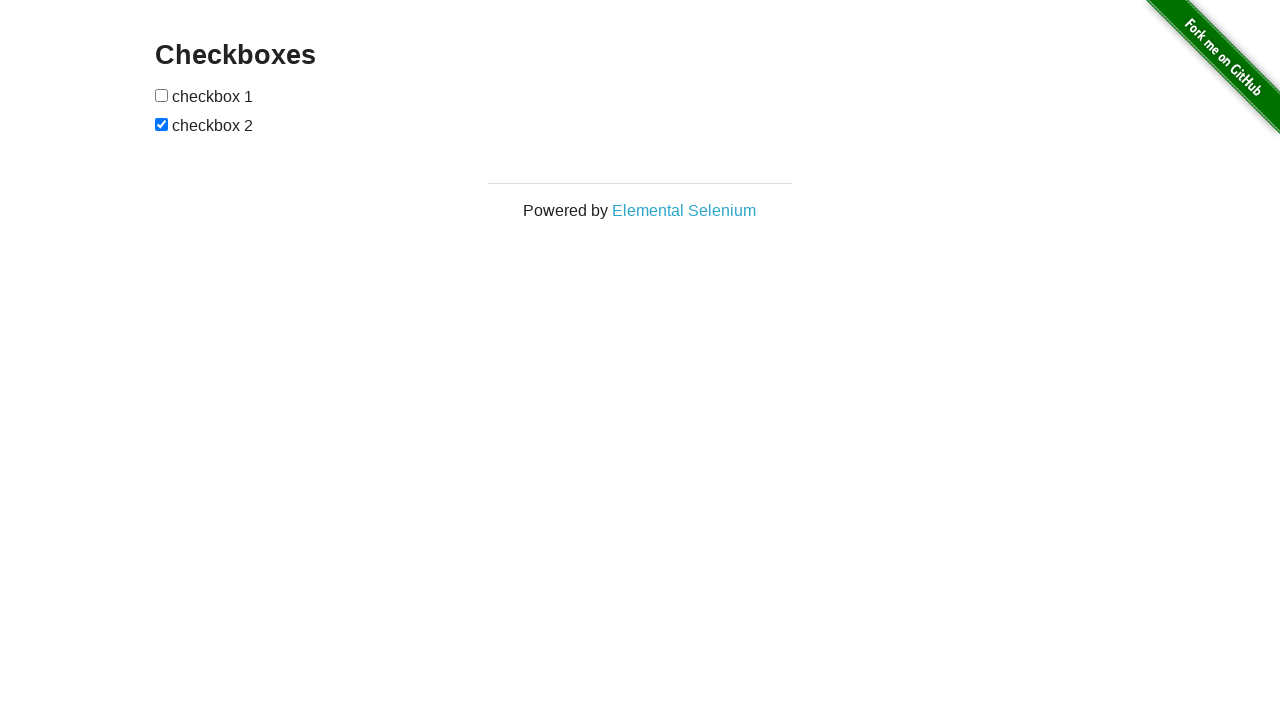

Checked if first checkbox is selected
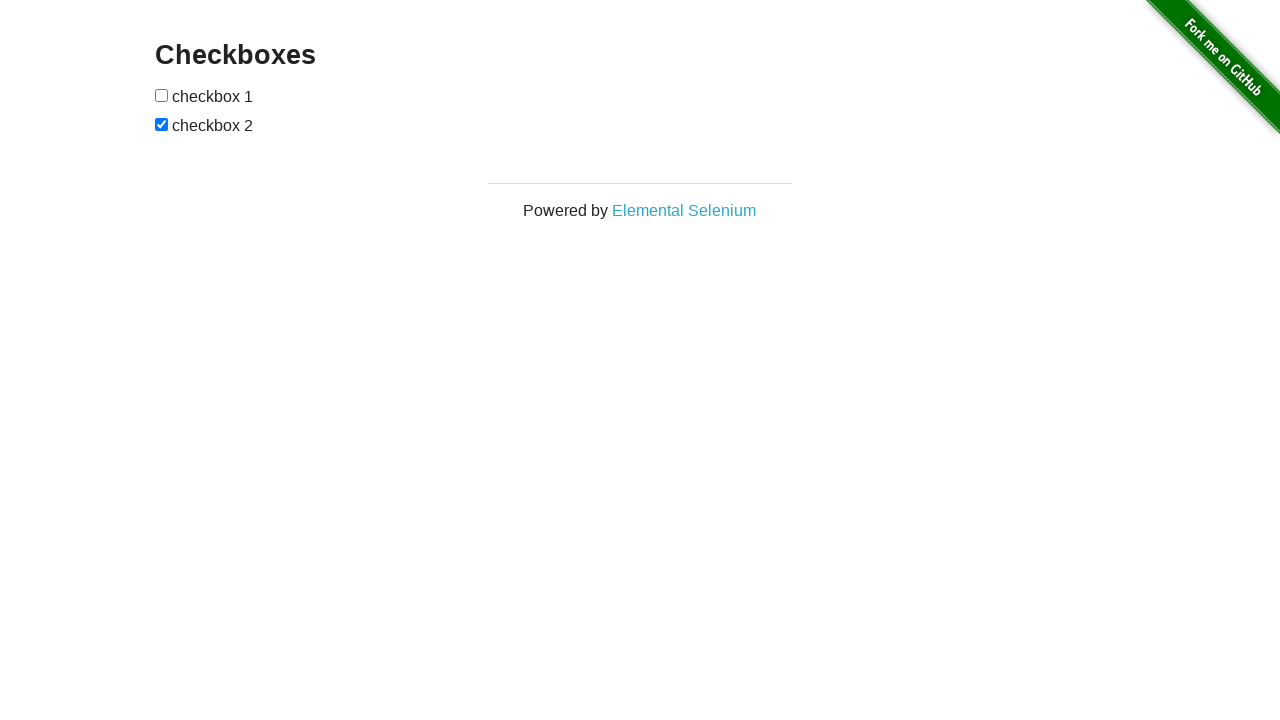

Clicked first checkbox to select it at (162, 95) on (//*[@type='checkbox'])[1]
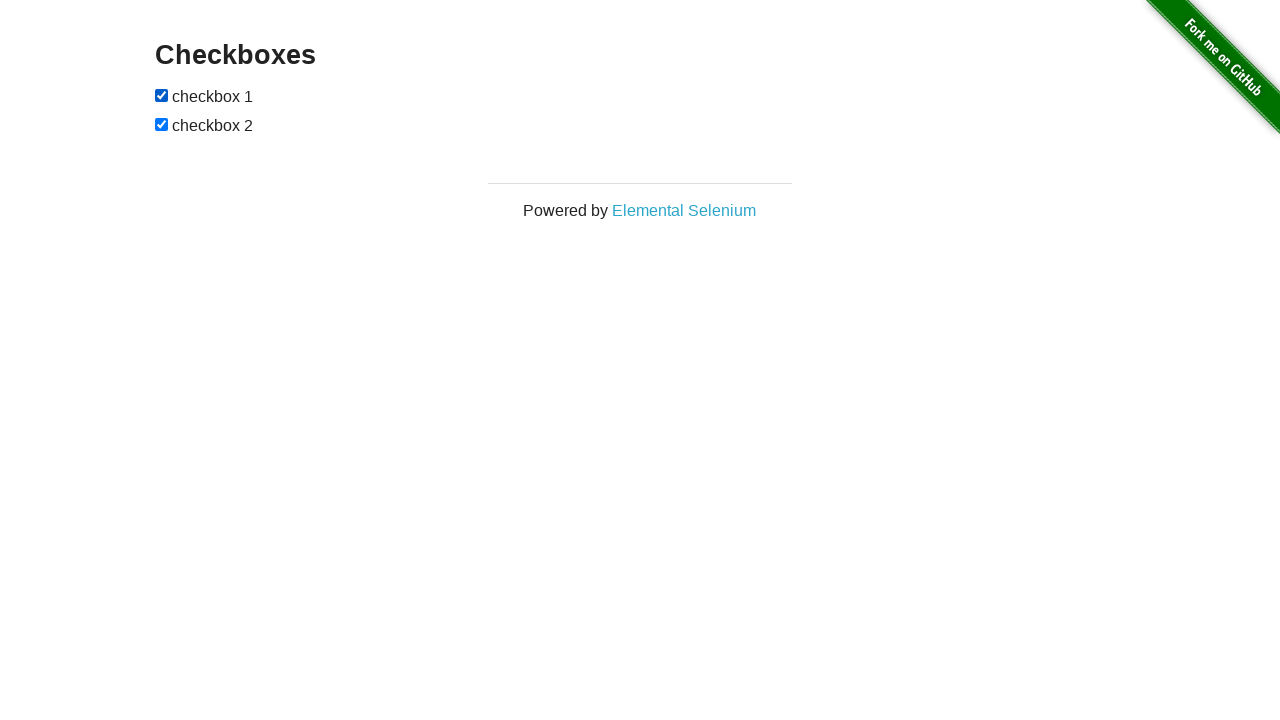

Second checkbox is already selected
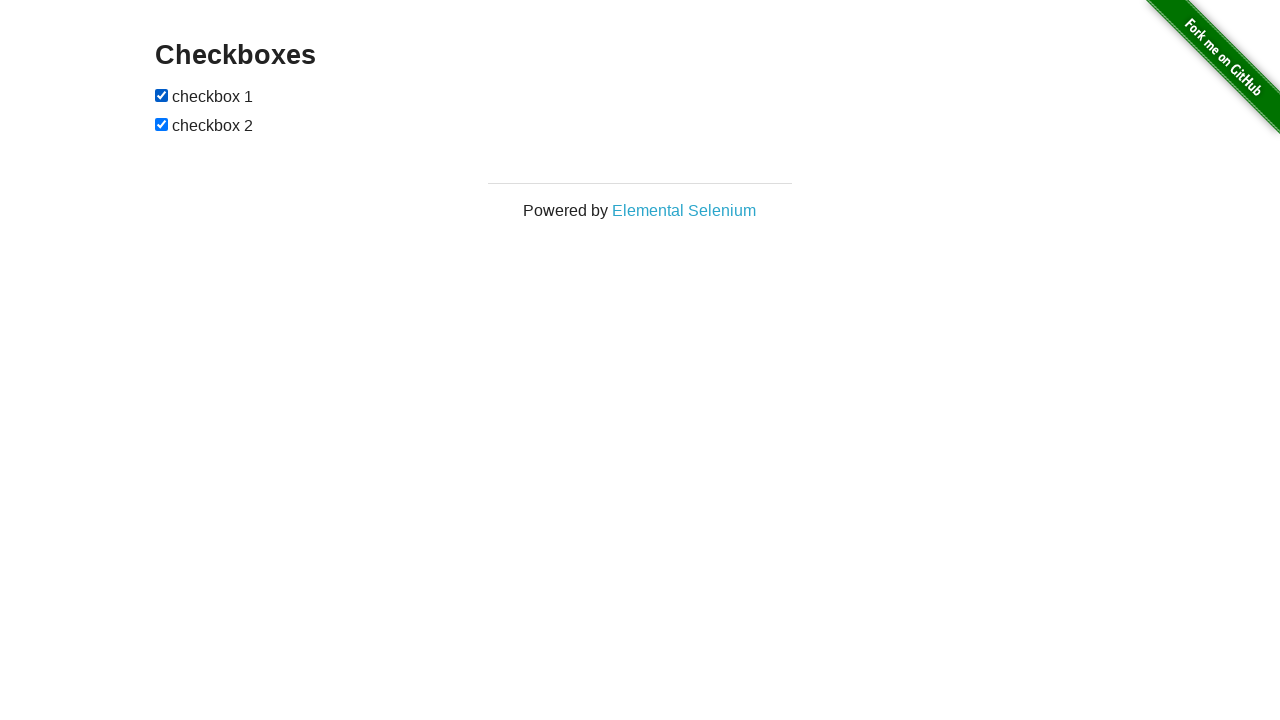

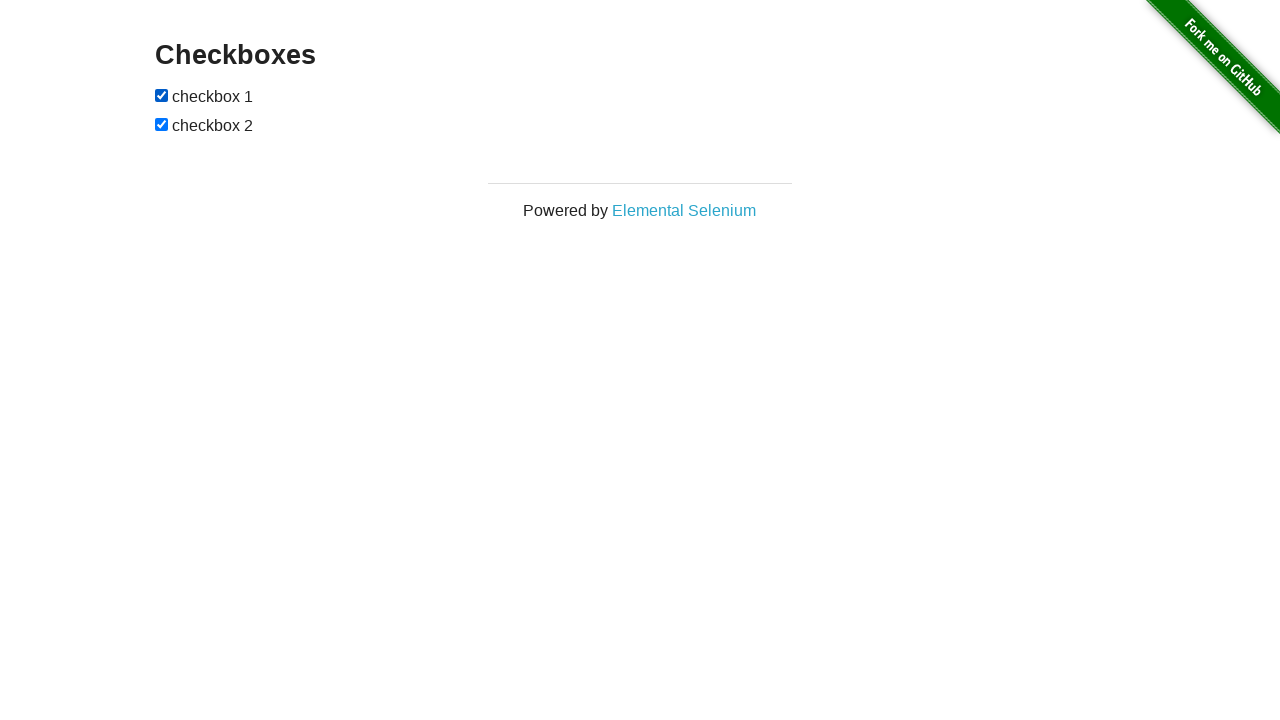